Tests JavaScript confirm alert by clicking a button and handling the dialog

Starting URL: https://the-internet.herokuapp.com/javascript_alerts

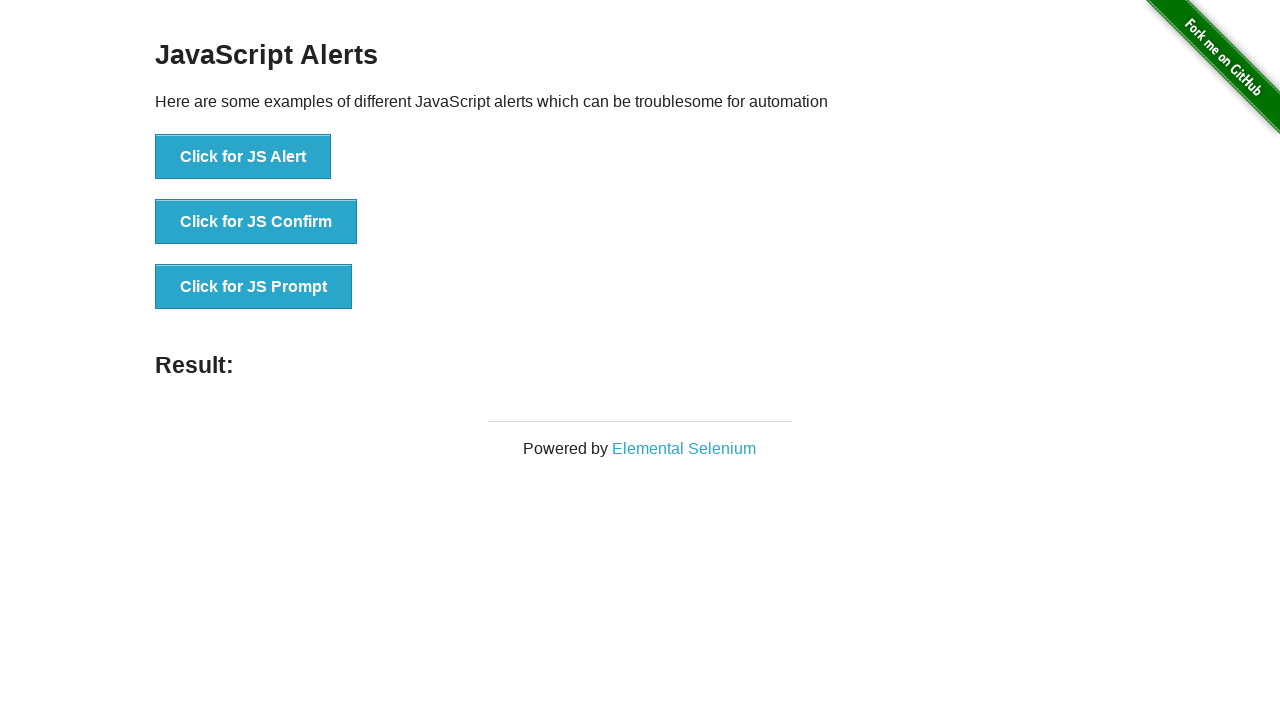

Set up dialog handler to automatically accept dialogs
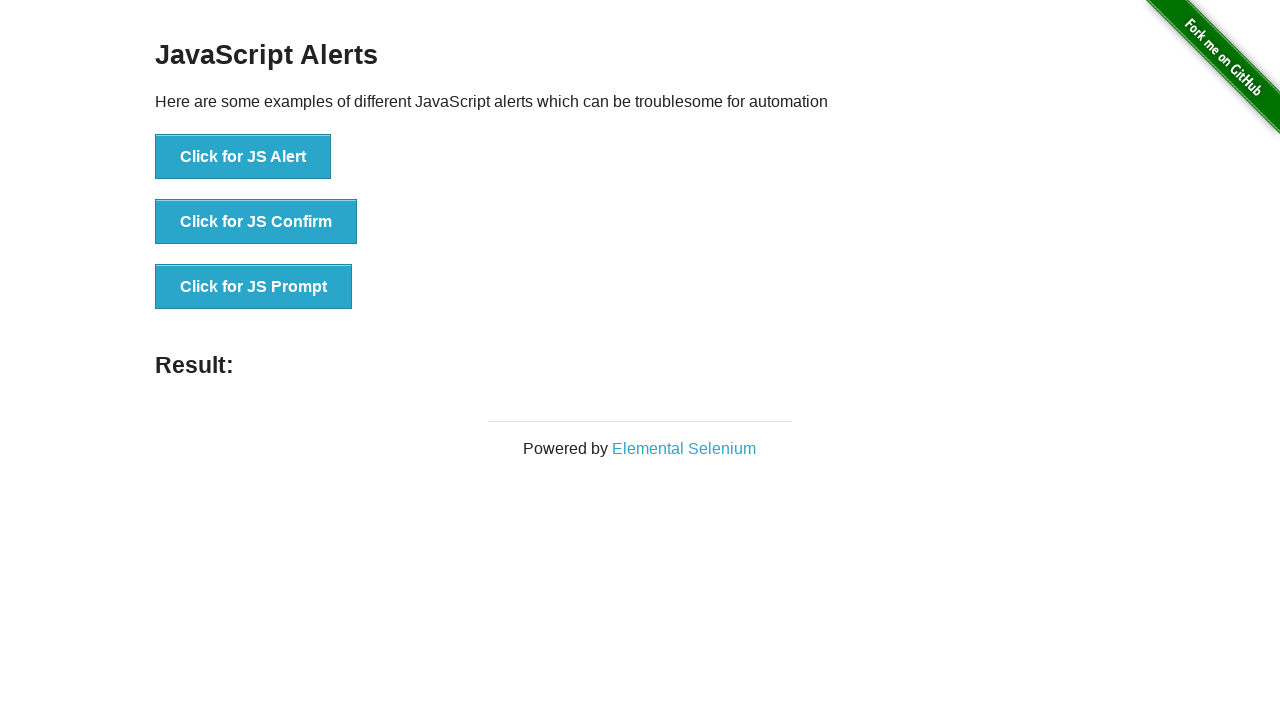

Clicked the JavaScript confirm alert button at (256, 222) on :nth-child(2) > button
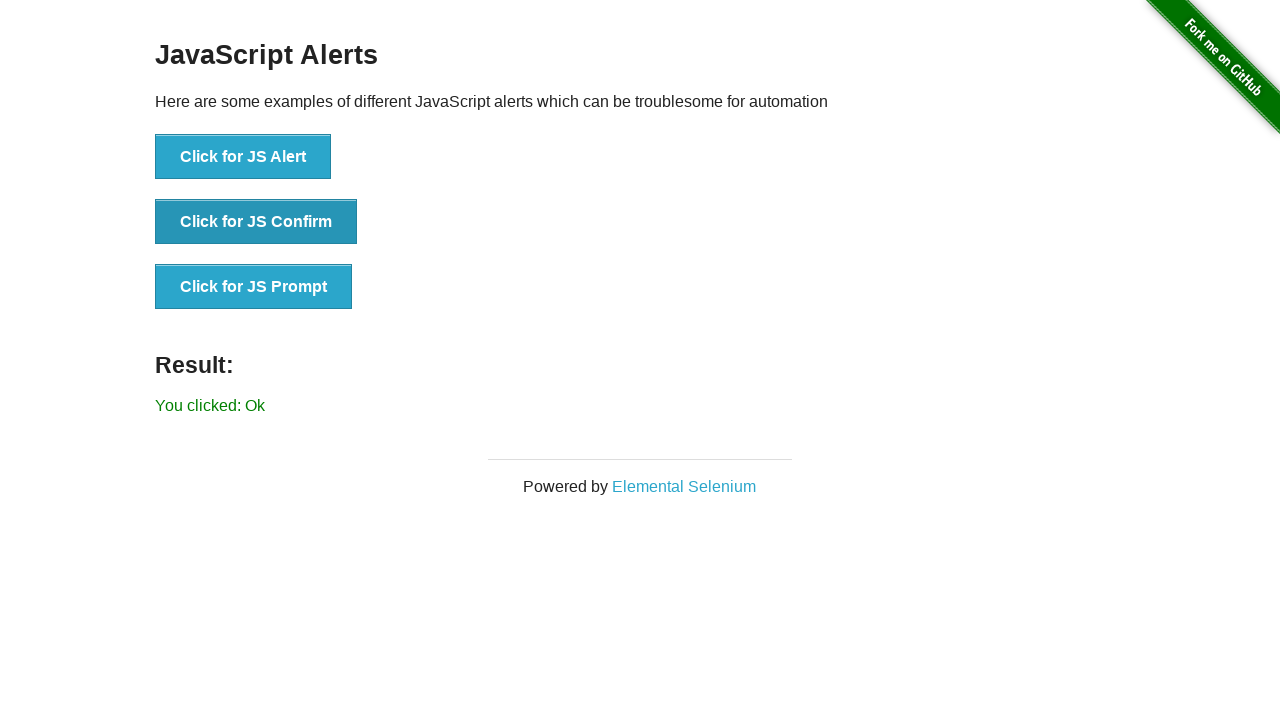

Result message displayed after confirming the alert
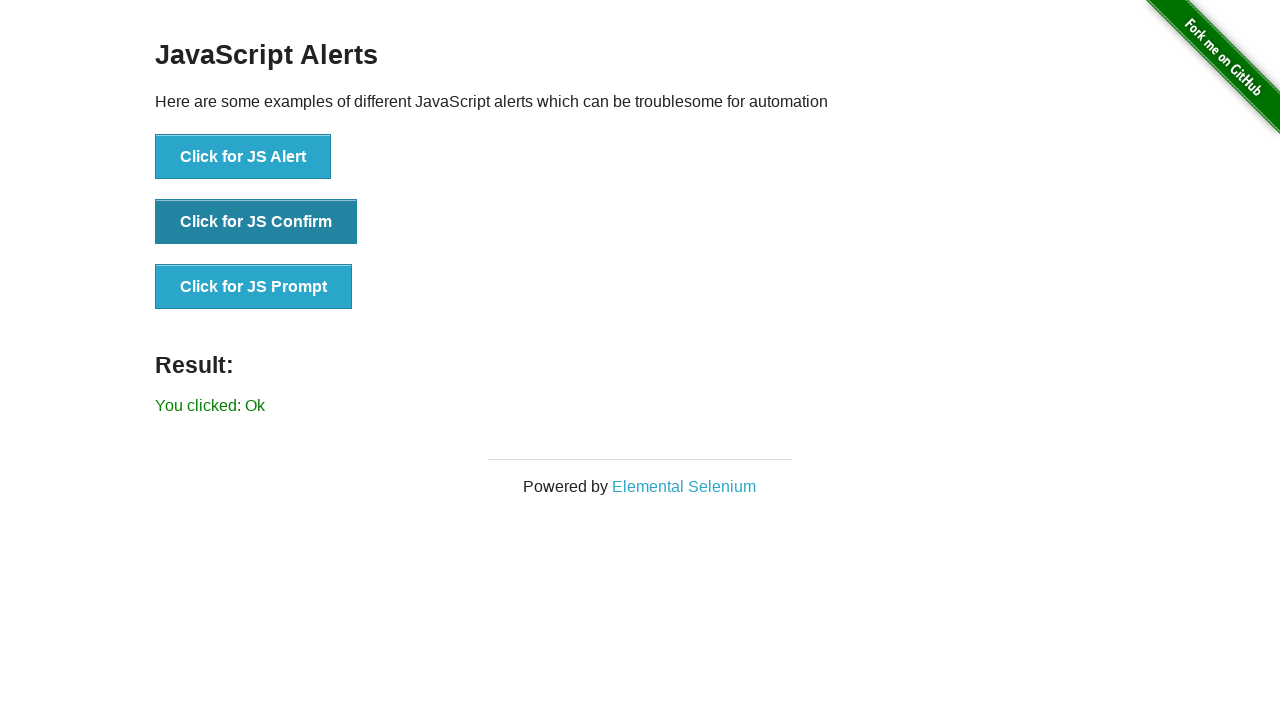

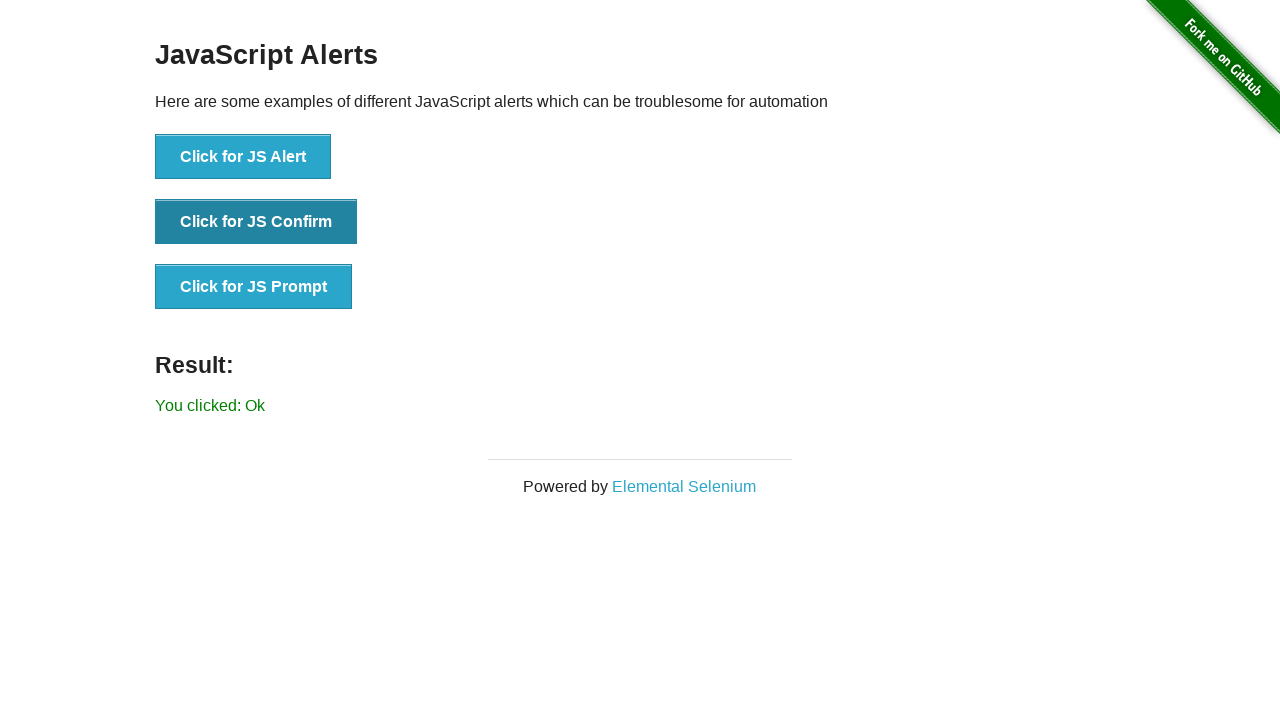